Tests that clicking the logo navigates back to the Products/home page from the Contact page

Starting URL: https://ilarionhalushka.github.io/jekyll-ecommerce-demo/

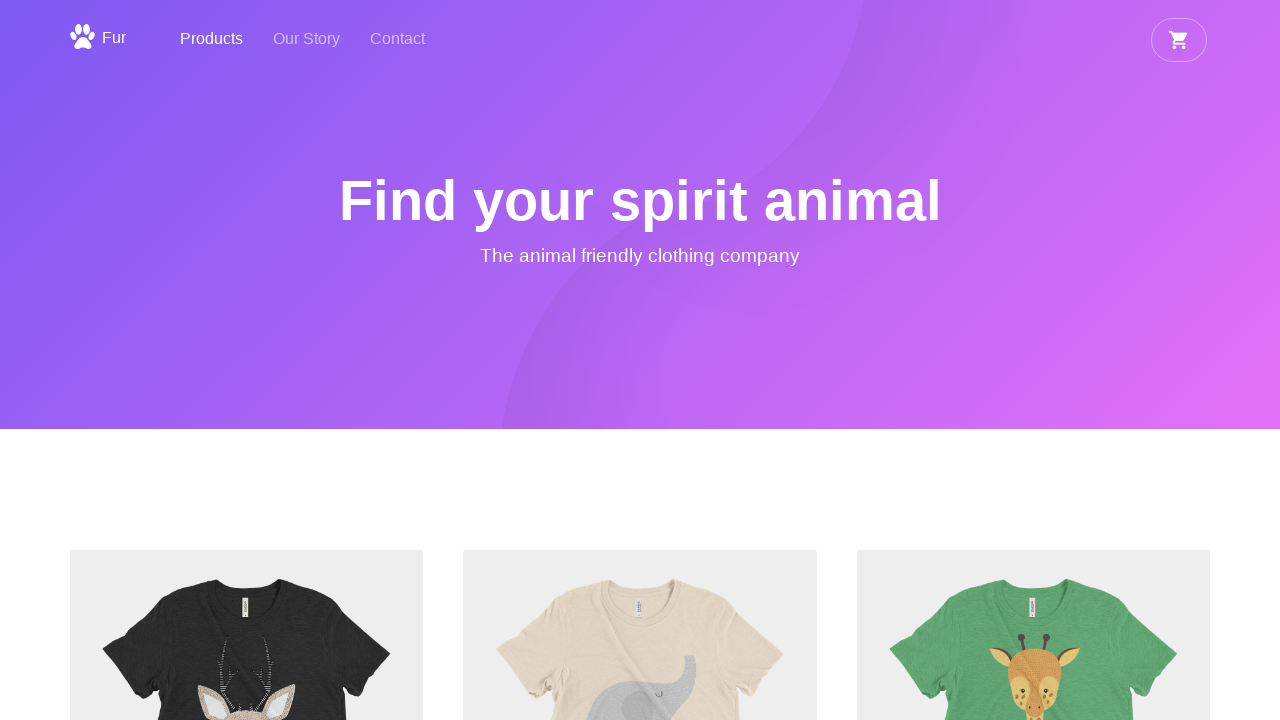

Clicked on 'Contact' navigation link at (398, 40) on text=Contact
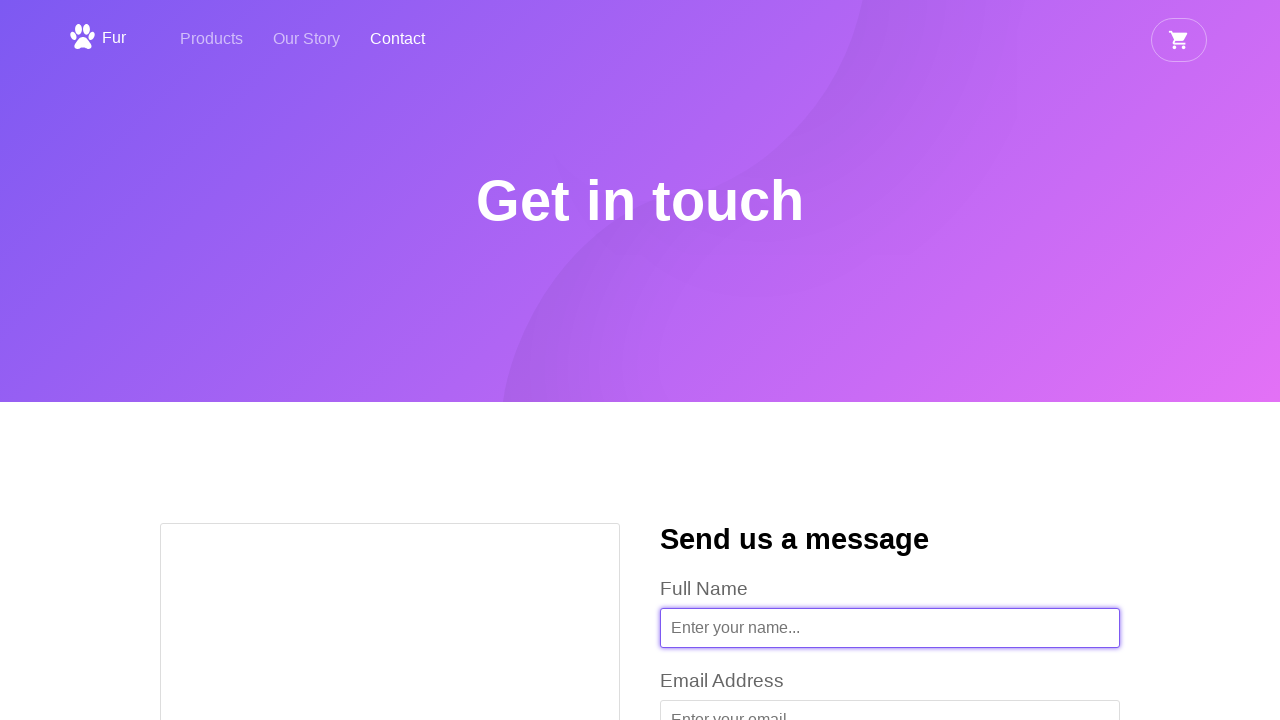

Waited for Contact page to fully load
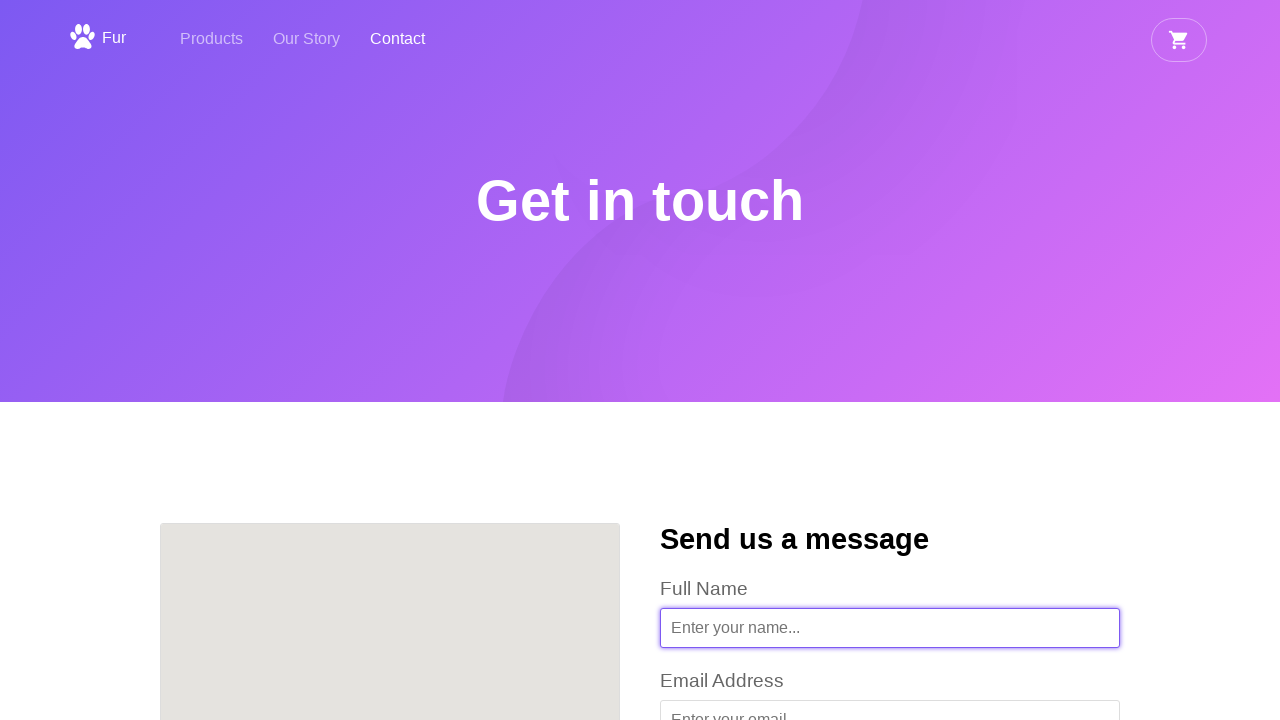

Clicked on logo to navigate back to Products page at (96, 38) on a.logo, header a:has(img), .site-logo, a[href='/jekyll-ecommerce-demo/']
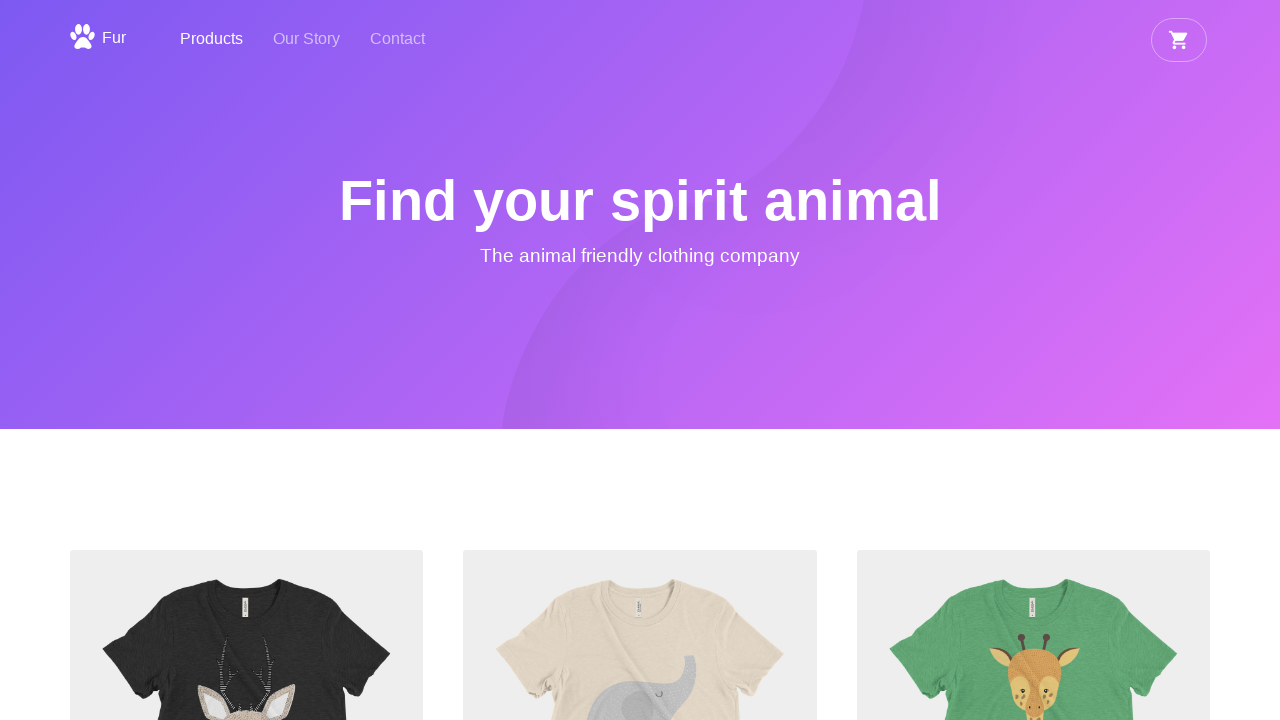

Verified 'Find your spirit animal' heading is visible on Products page
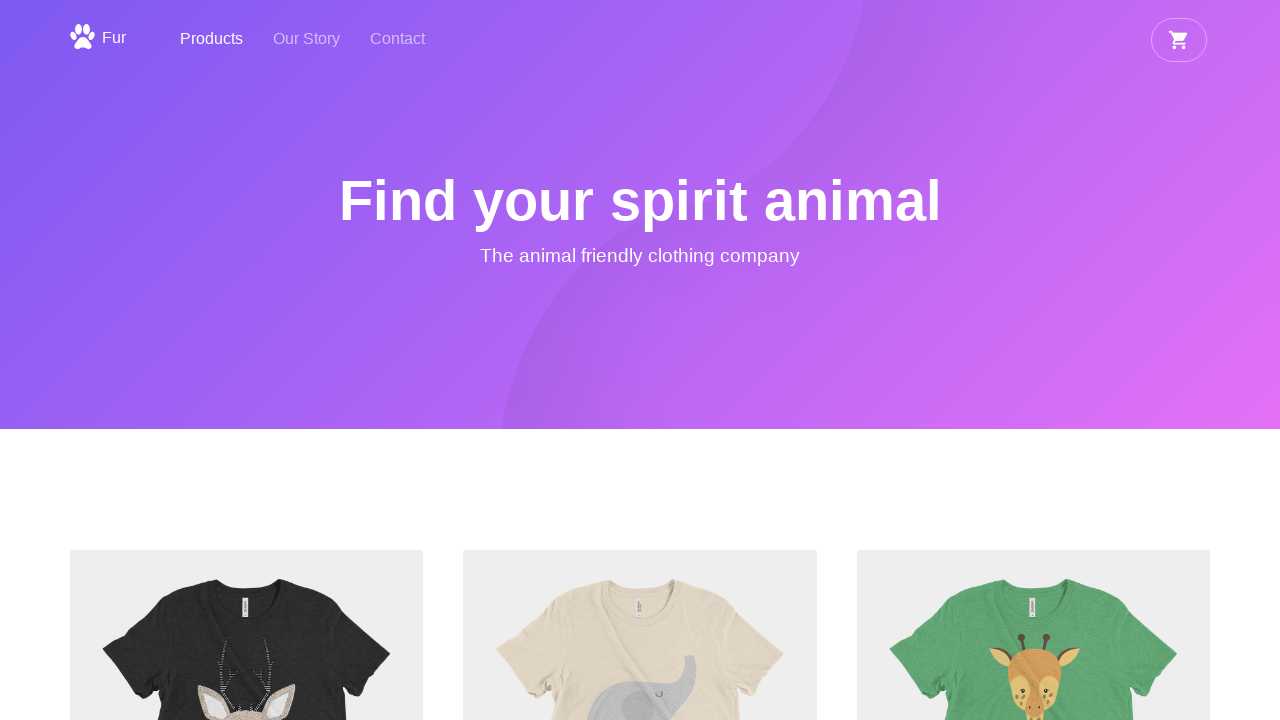

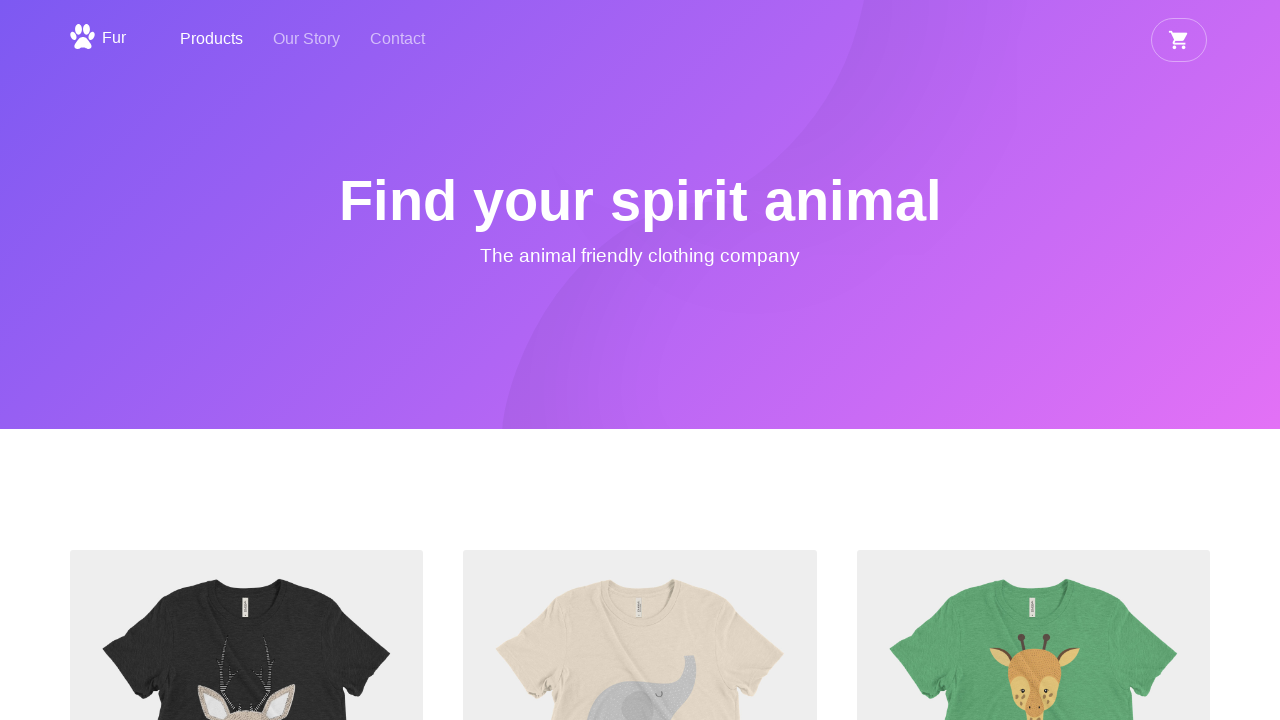